Tests the Contact Us form by clicking the contact link, filling in email, name, and message fields, then submitting the form and accepting the alert confirmation.

Starting URL: https://www.demoblaze.com/

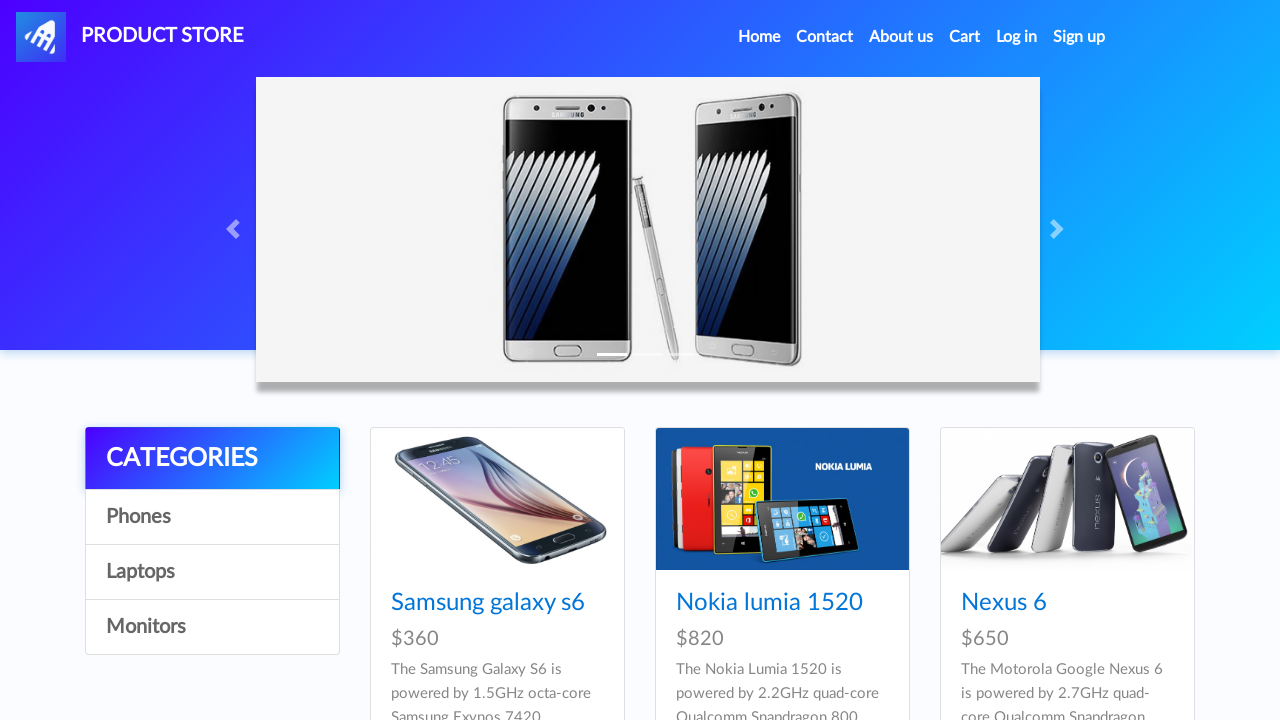

Clicked Contact link in navigation at (825, 37) on xpath=//div[@id='navbarExample']//ul//li[2]//a[@class='nav-link']
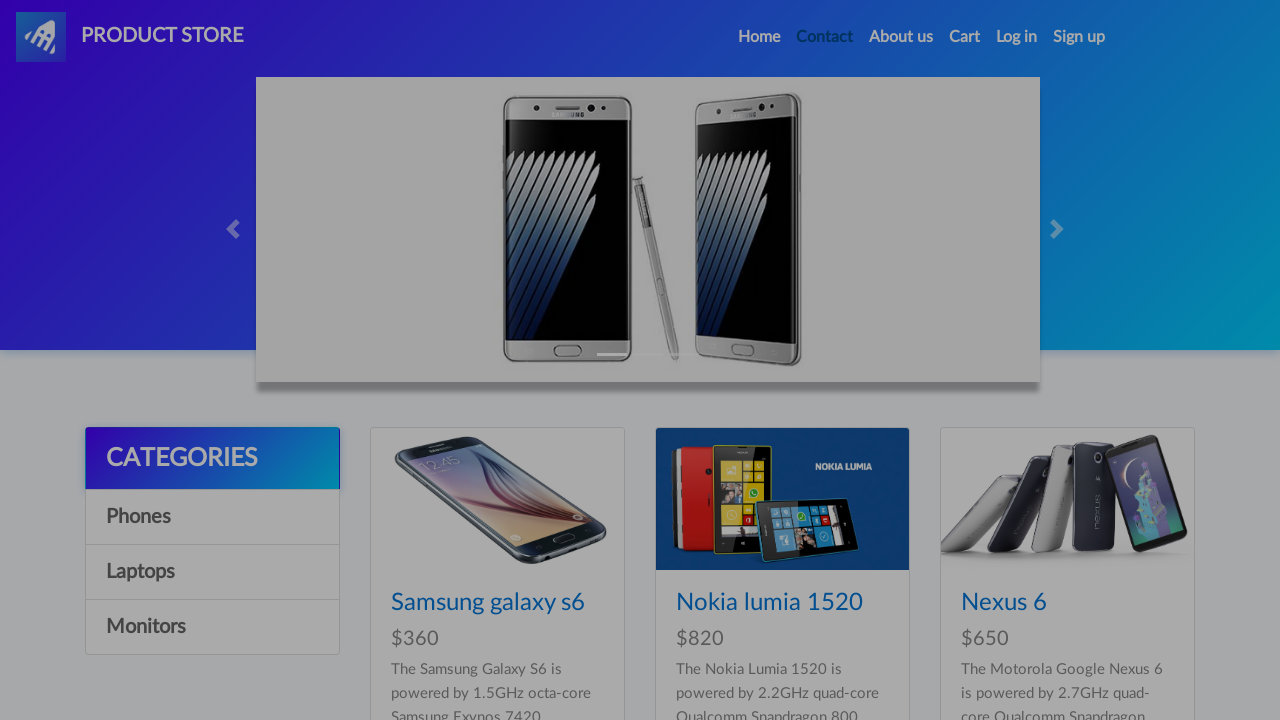

Contact modal loaded and email field is visible
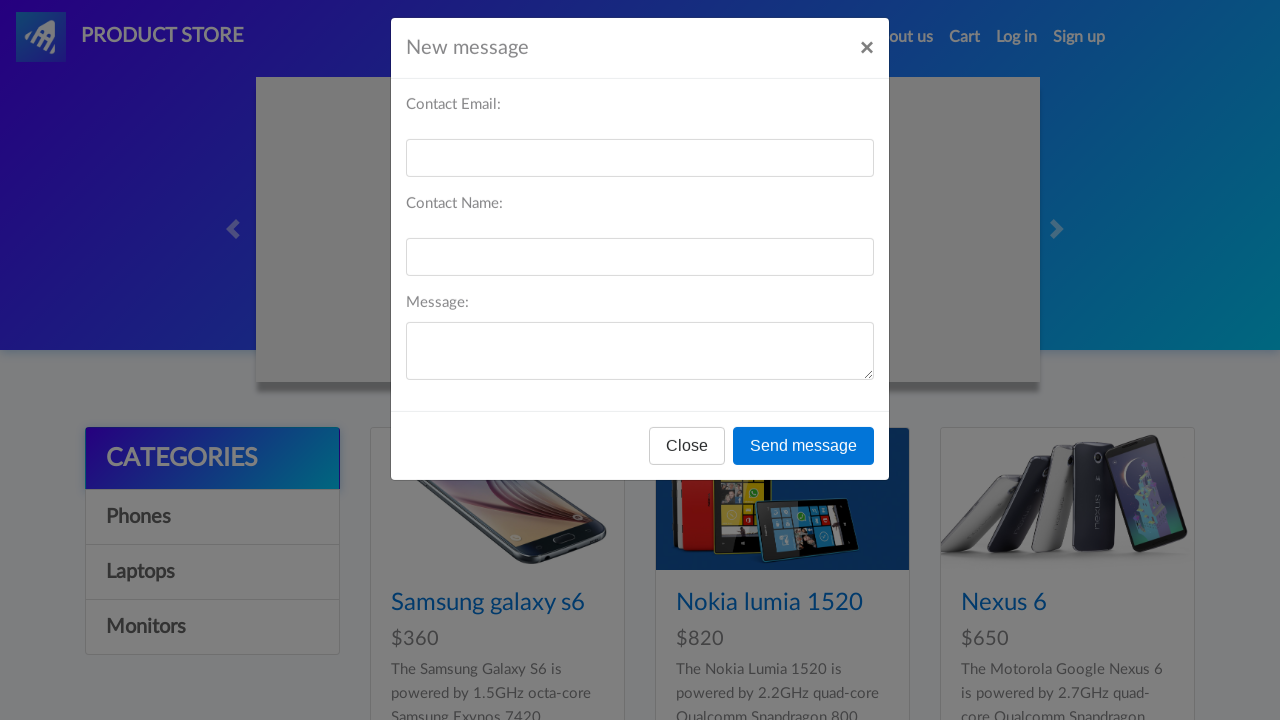

Filled email field with 'testuser847@example.com' on #recipient-email
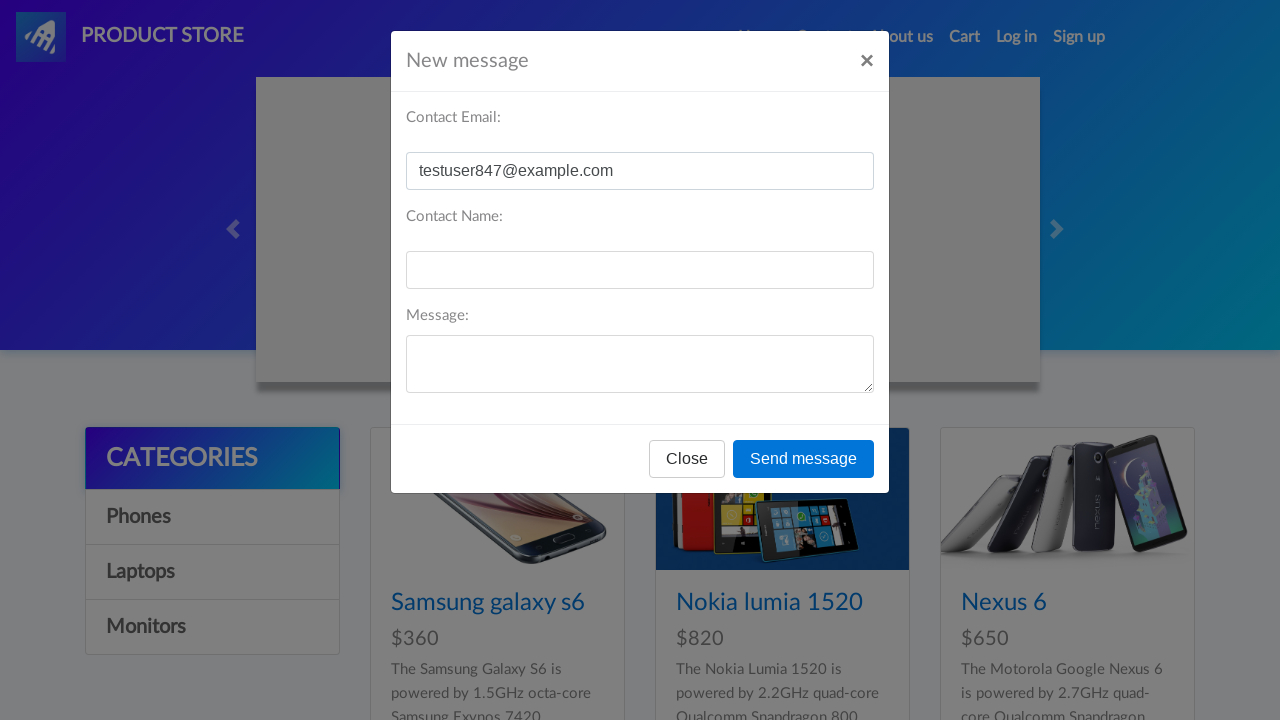

Filled name field with 'John Mitchell' on #recipient-name
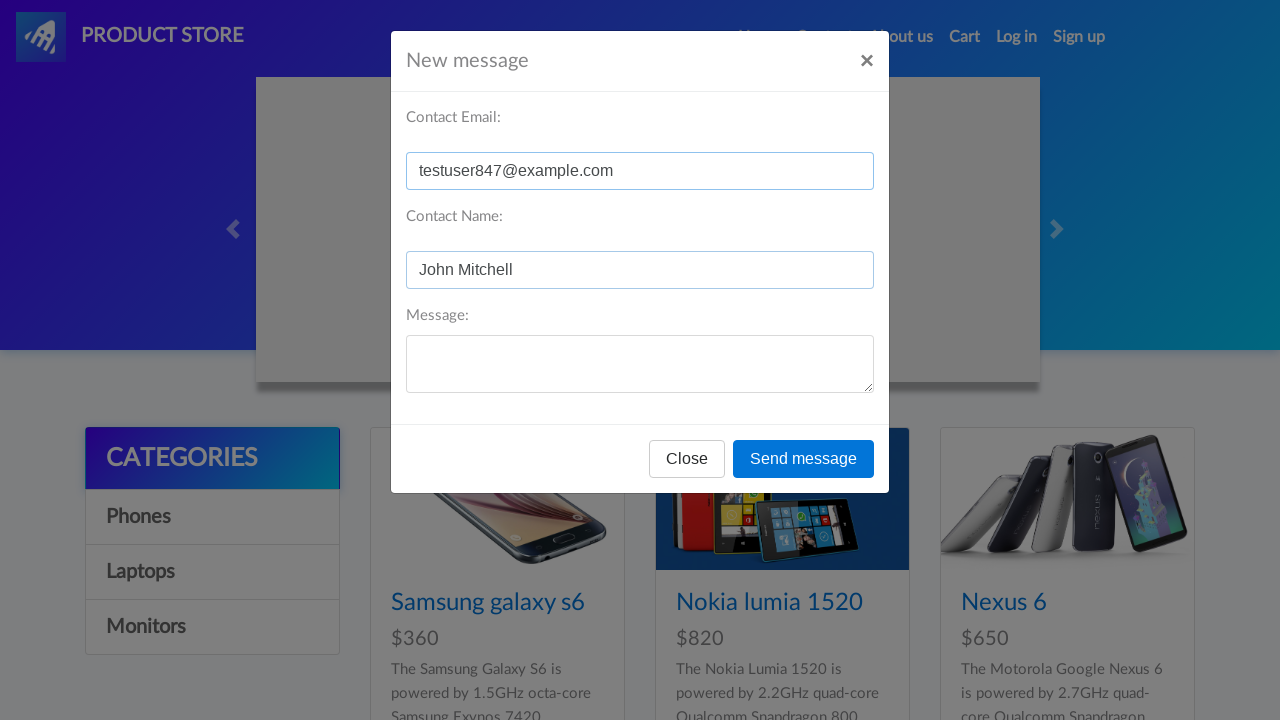

Filled message field with test message on #message-text
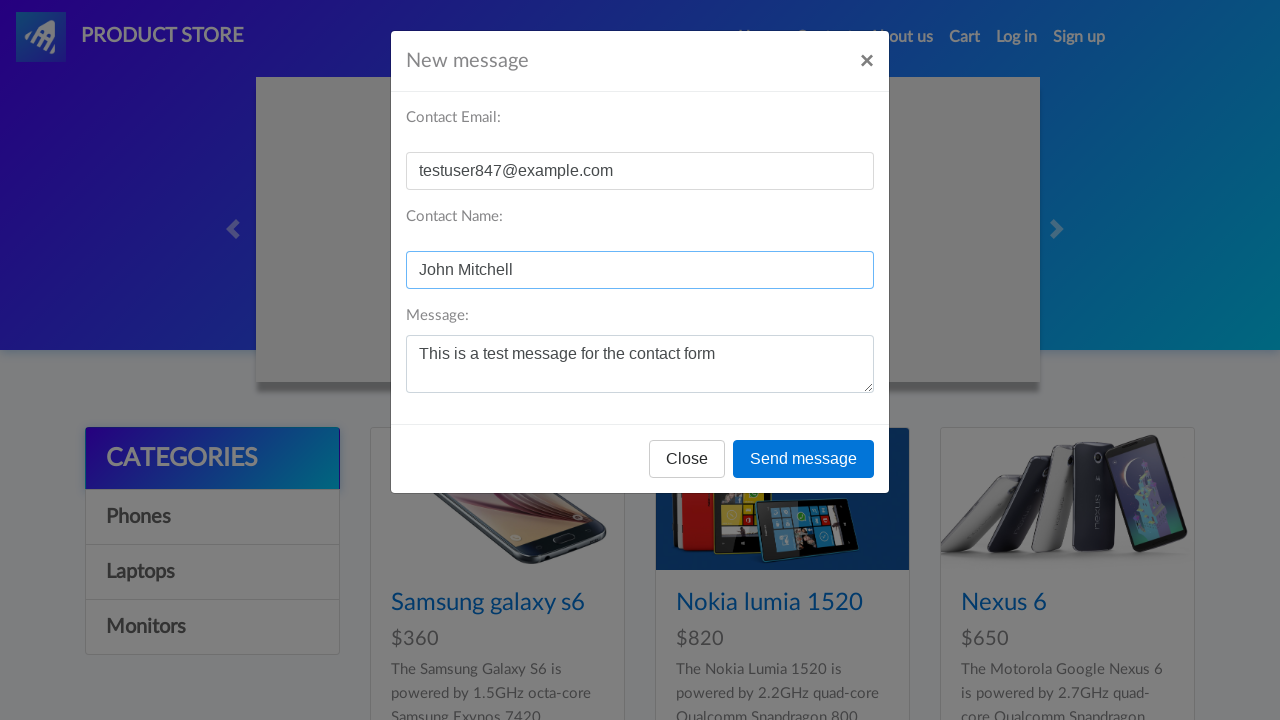

Clicked Send message button at (804, 459) on xpath=//div[@id='exampleModal']//div//div//div[@class='modal-footer']//button[@c
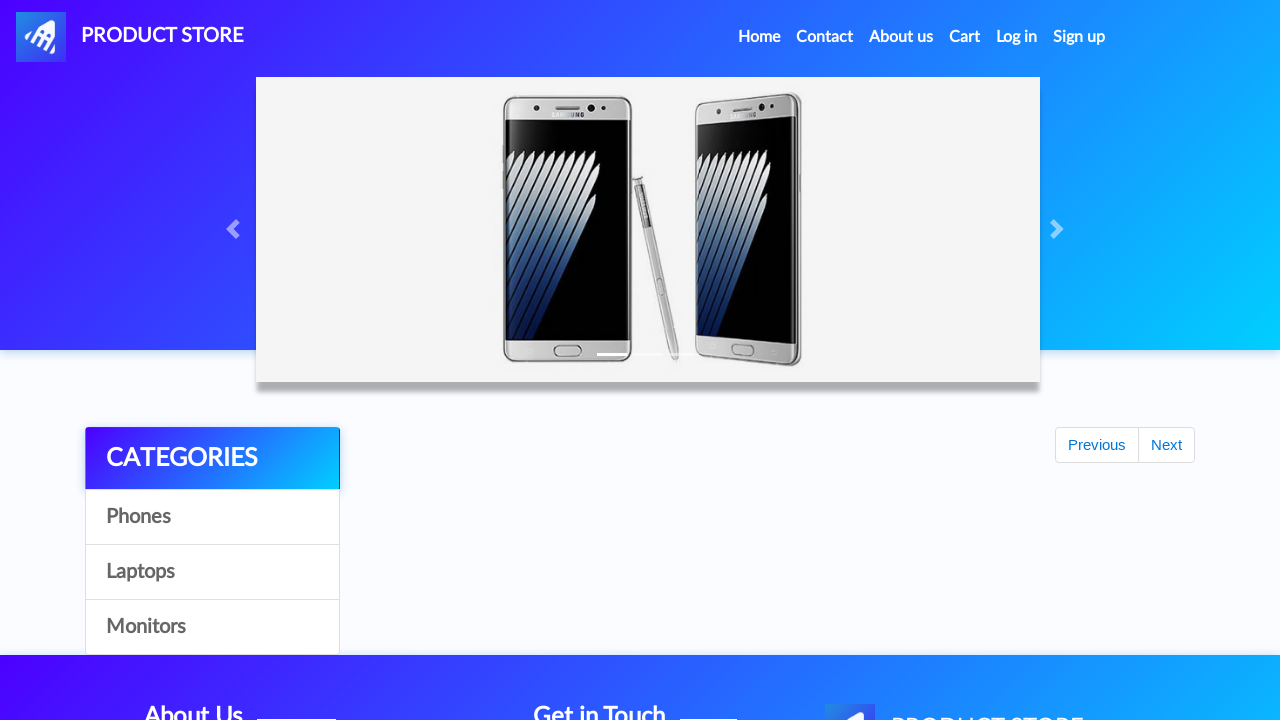

Alert dialog handler registered
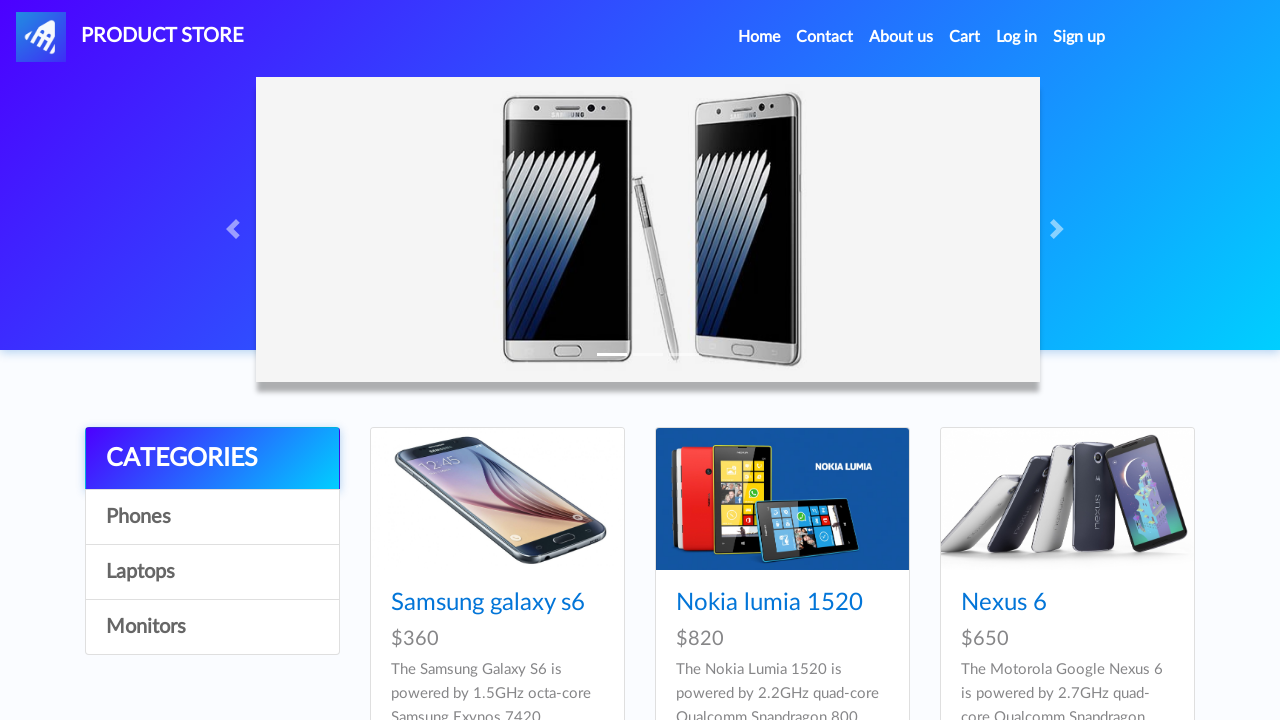

Waited 1000ms for confirmation
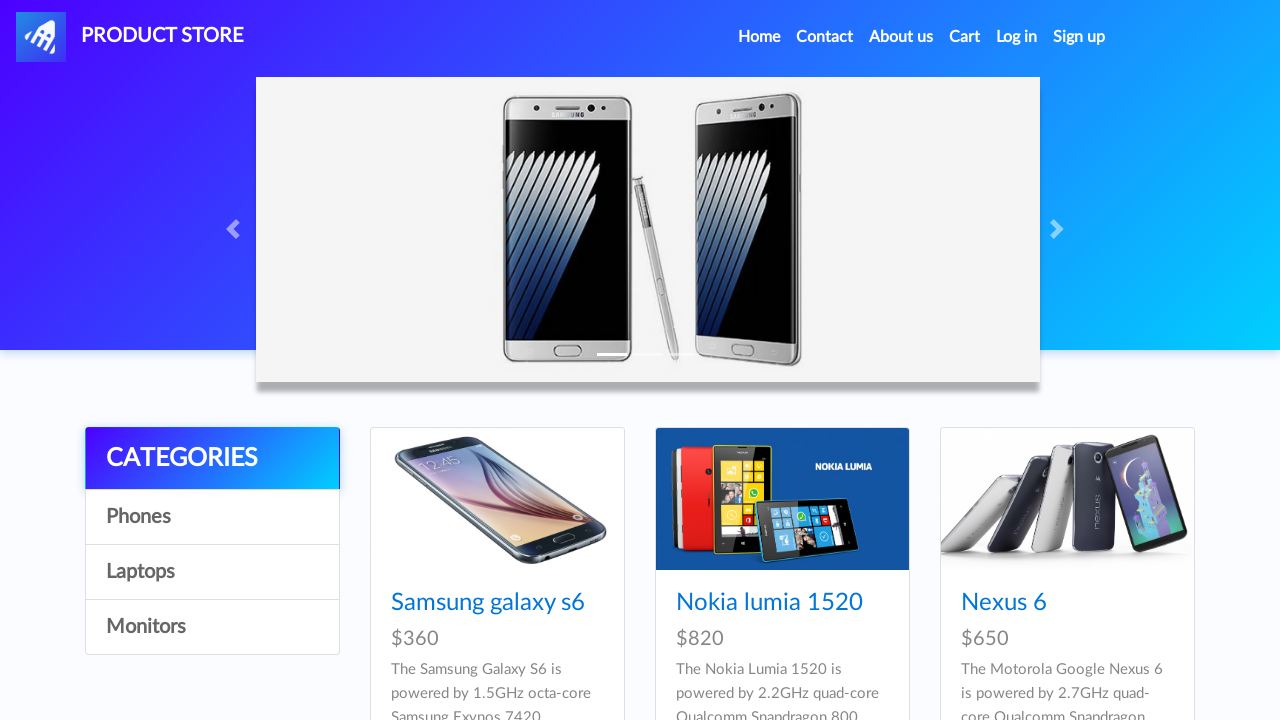

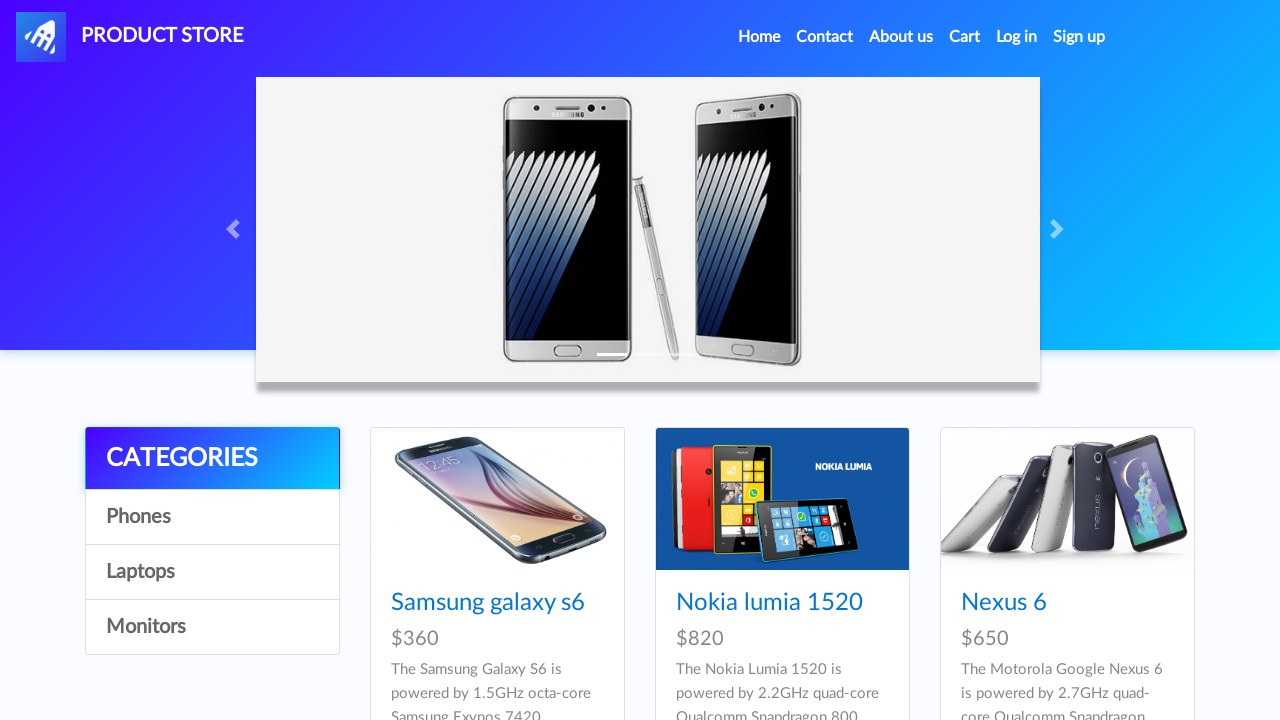